Tests form filling functionality by entering a first name in the form field, then navigates to the homepage

Starting URL: https://formy-project.herokuapp.com/form

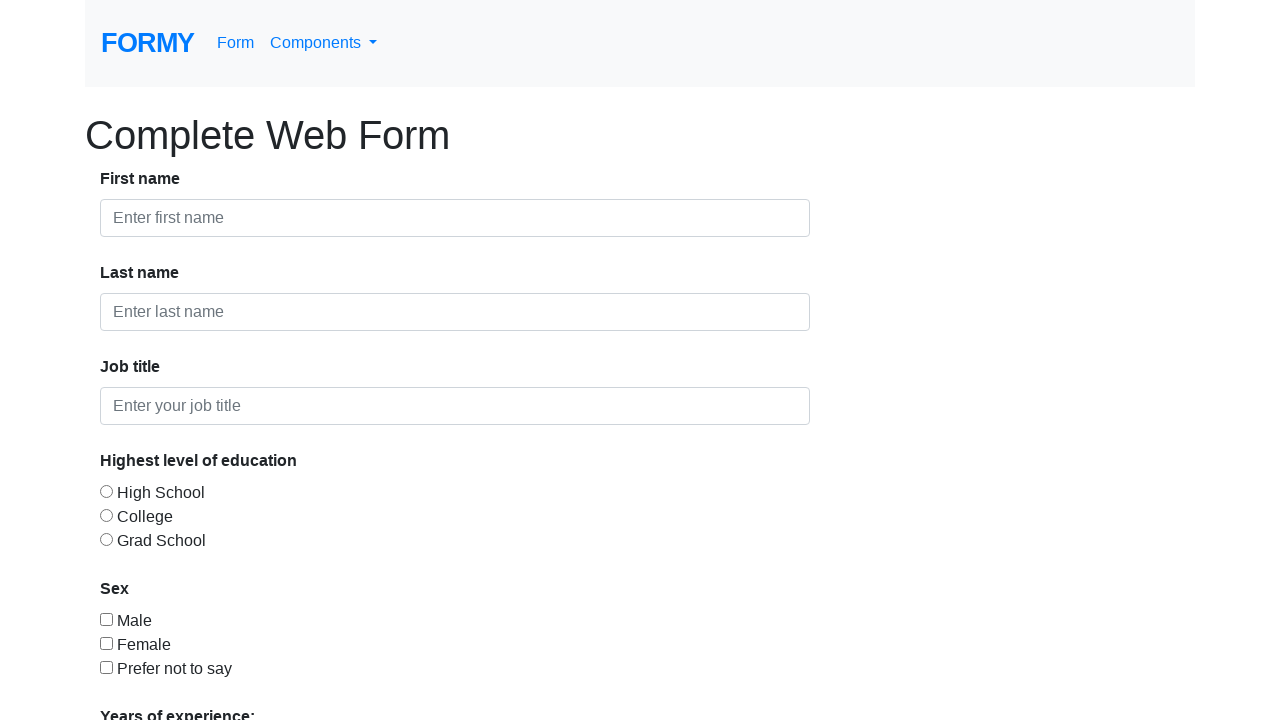

Filled first name field with 'Andy' on #first-name
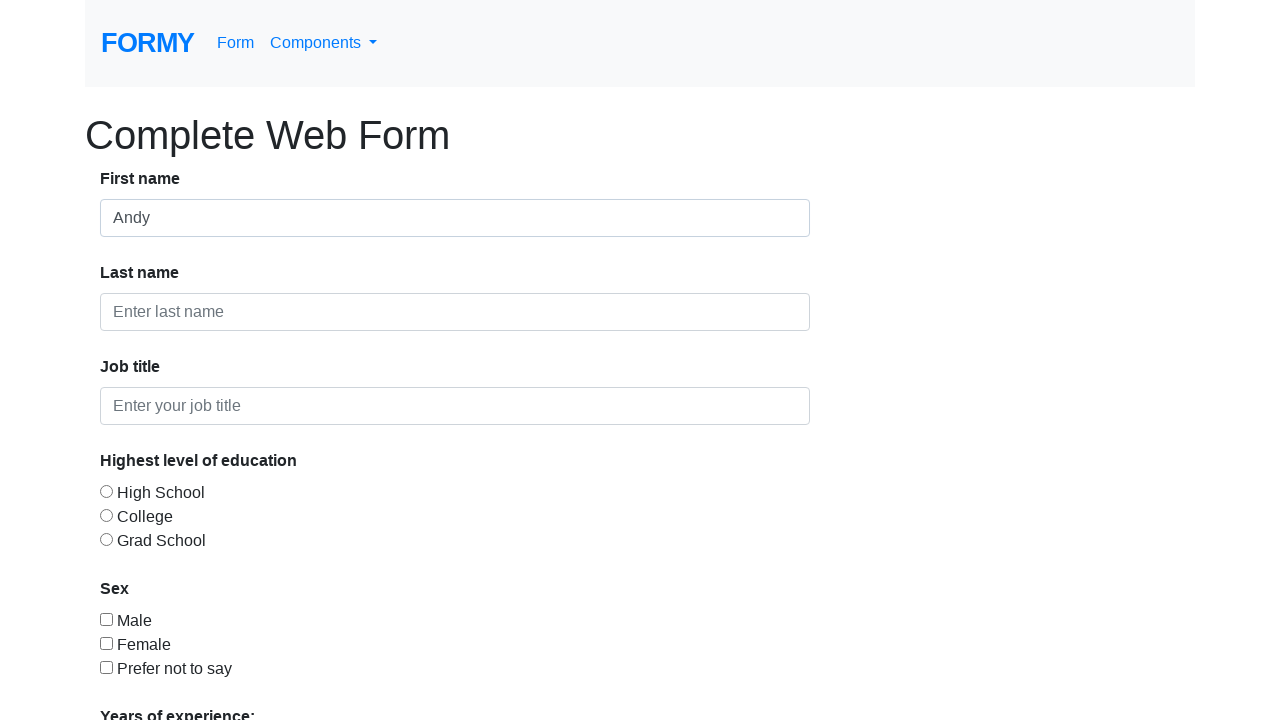

Navigated to homepage
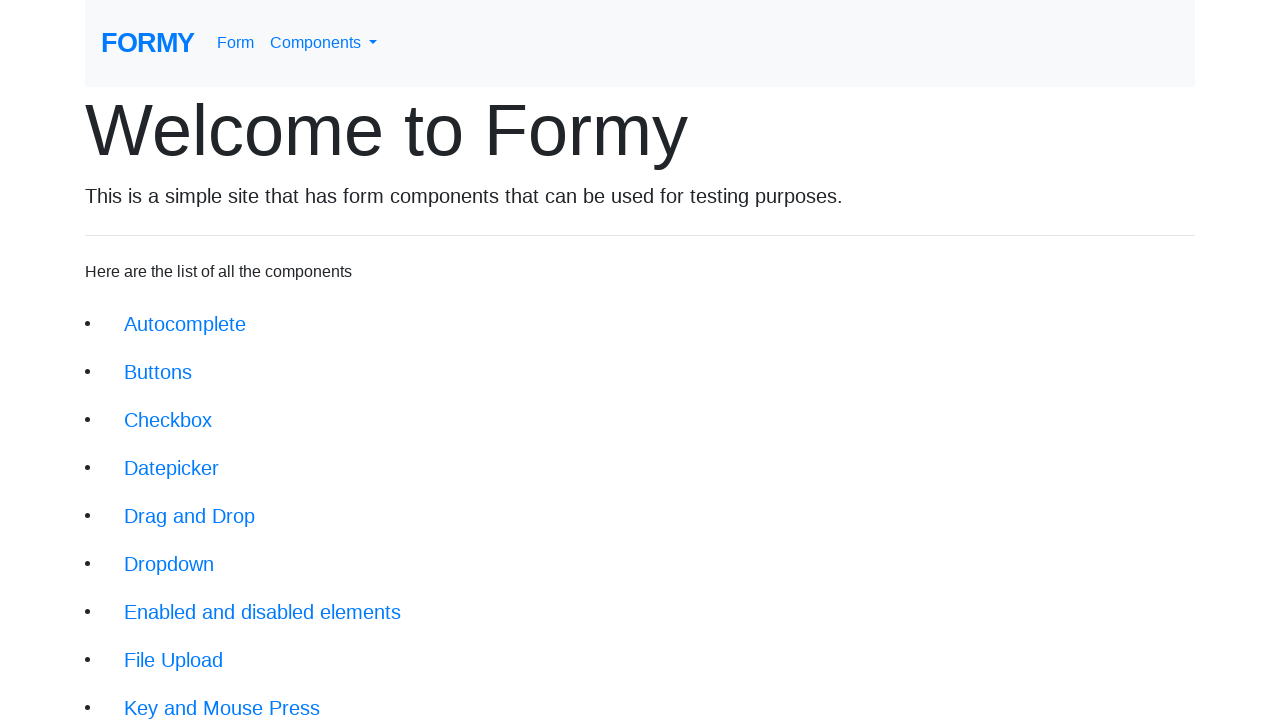

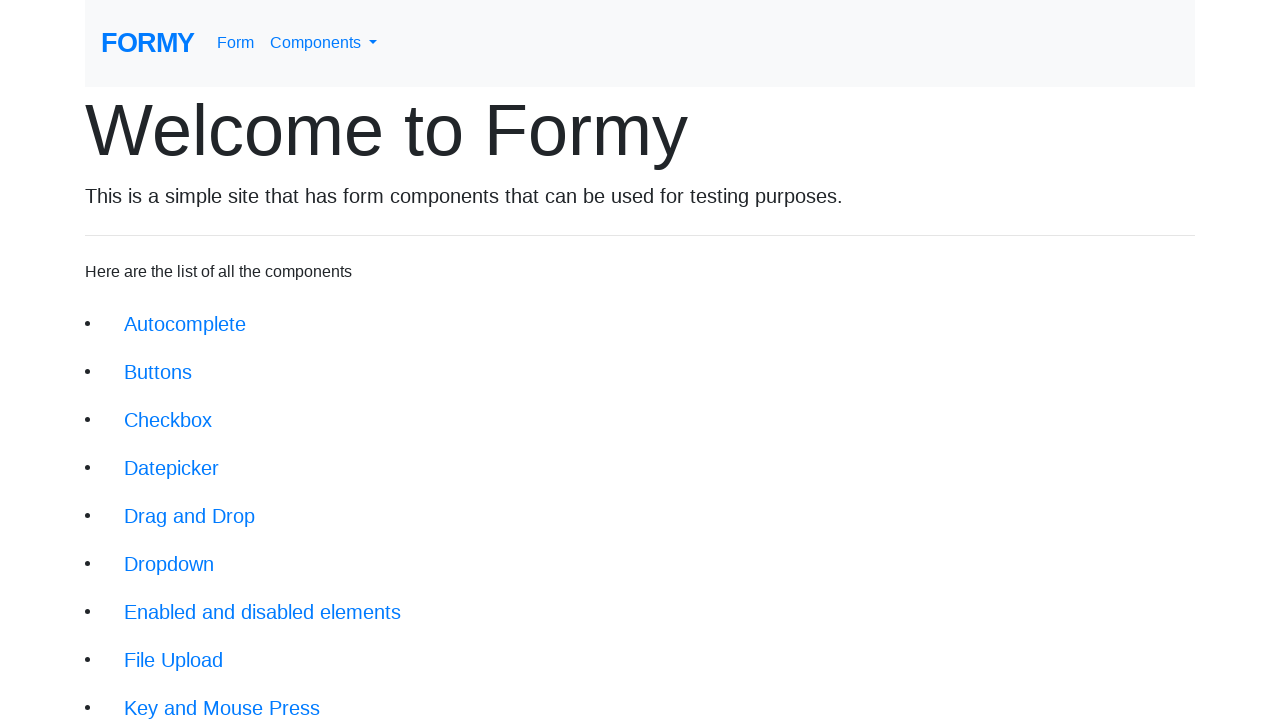